Navigates to CVS COVID-19 vaccine page and clicks on Massachusetts to view availability status

Starting URL: https://www.cvs.com/immunizations/covid-19-vaccine

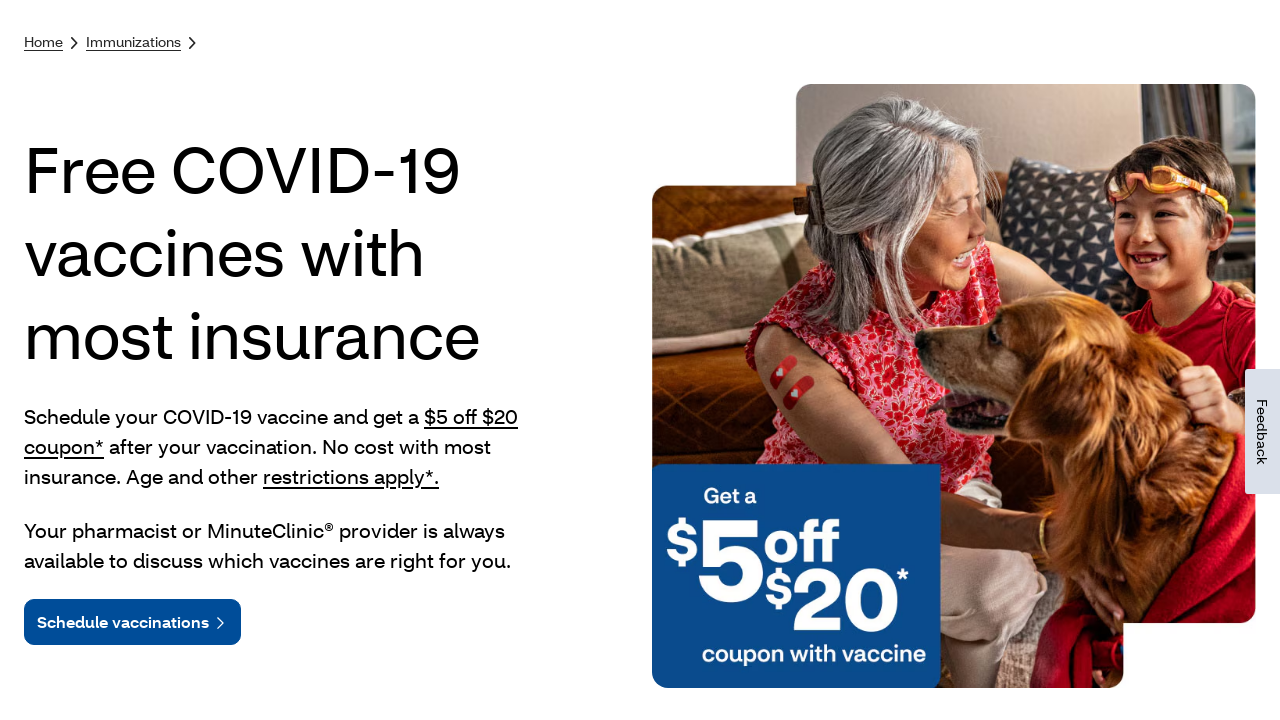

Navigated to CVS COVID-19 vaccine page
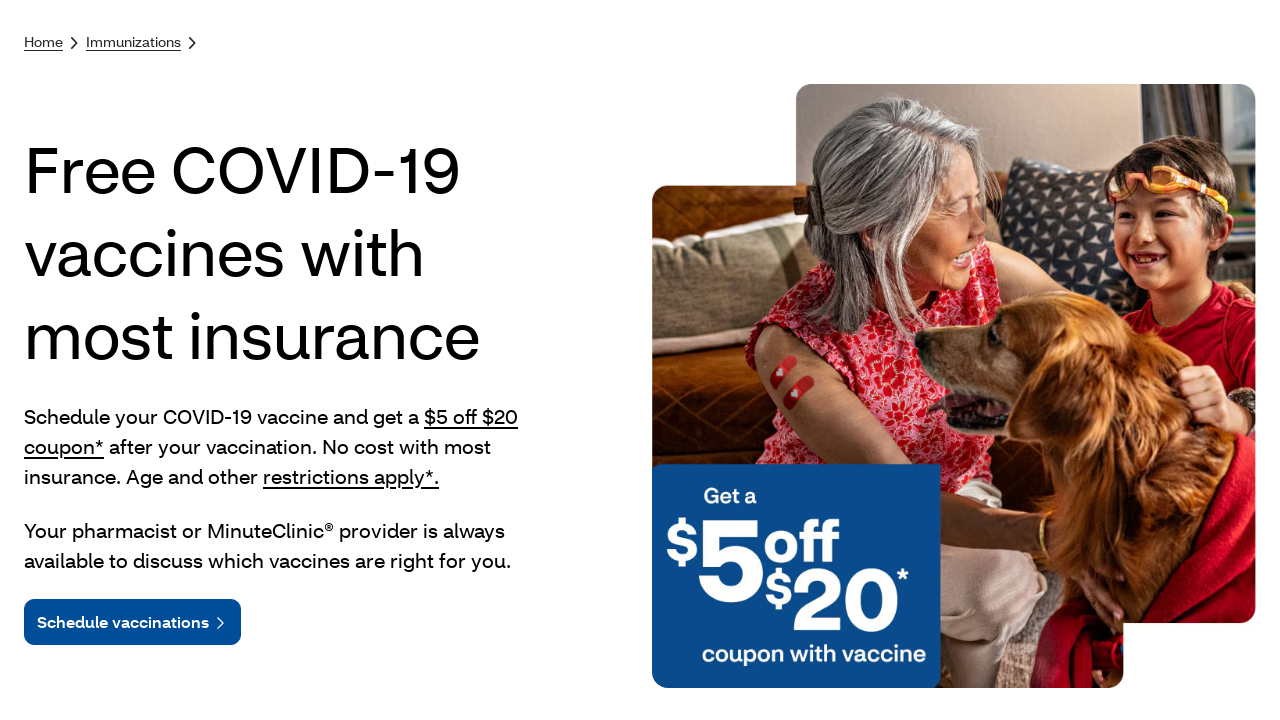

Clicked on Massachusetts to view vaccine availability status at (619, 273) on xpath=//*[contains(text(), 'Massachusetts')]
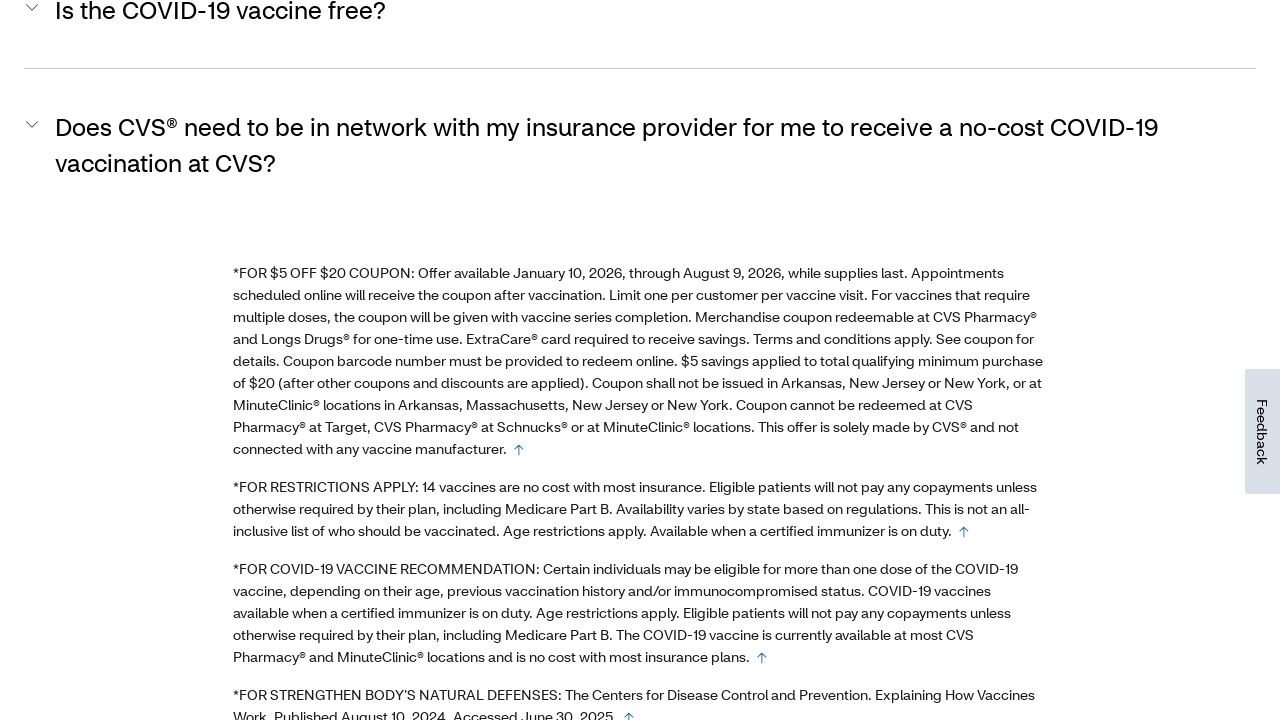

Waited for vaccine availability content to load
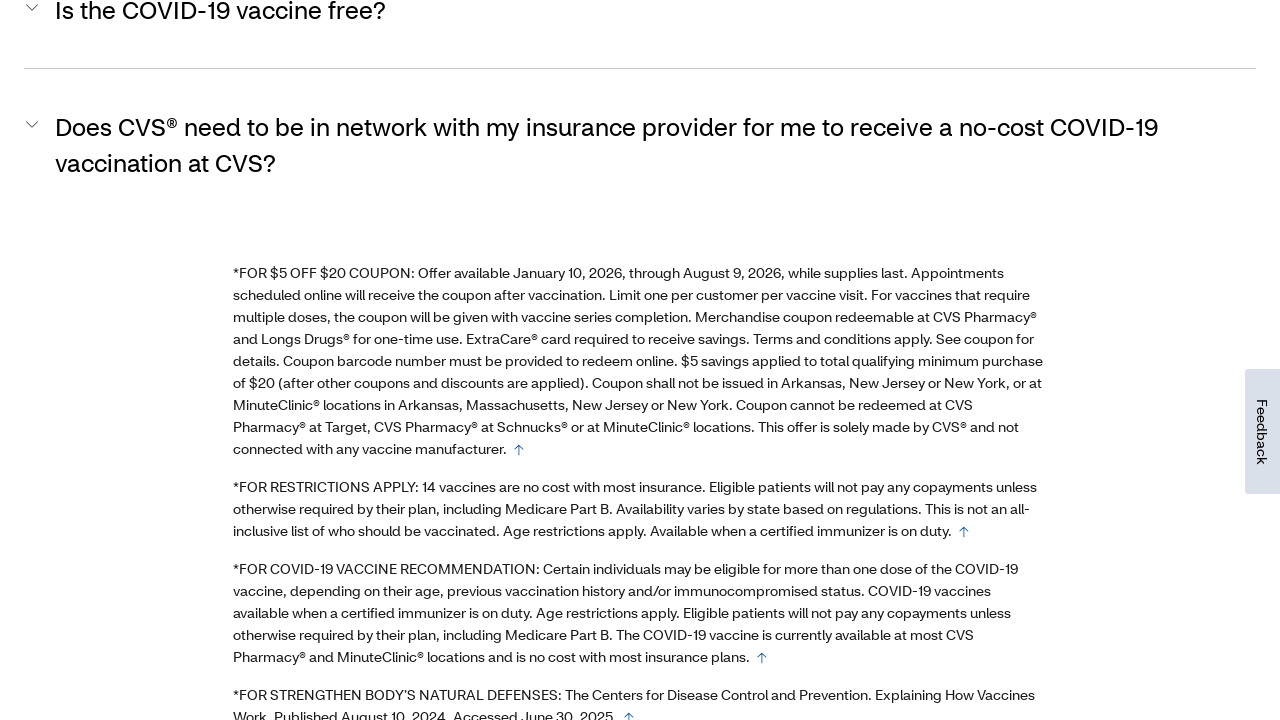

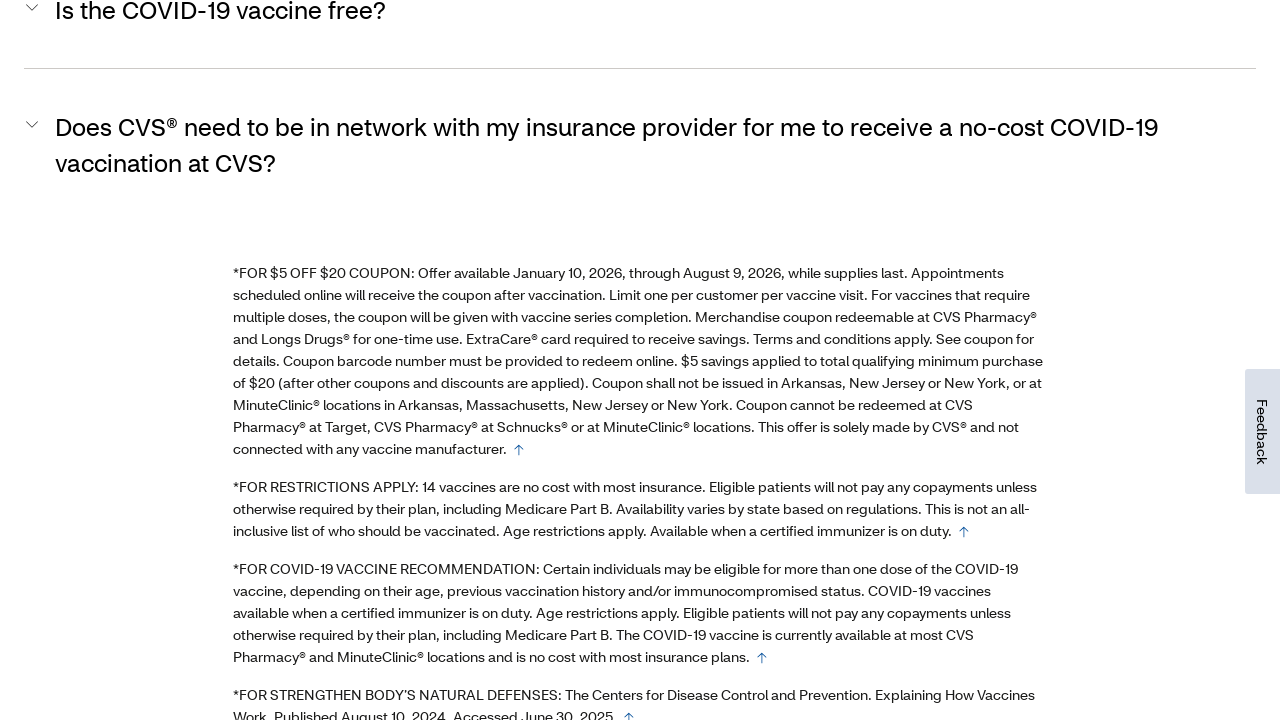